Tests that leading spaces are removed when saving a todo edit

Starting URL: https://todomvc.com/examples/typescript-angular/#/

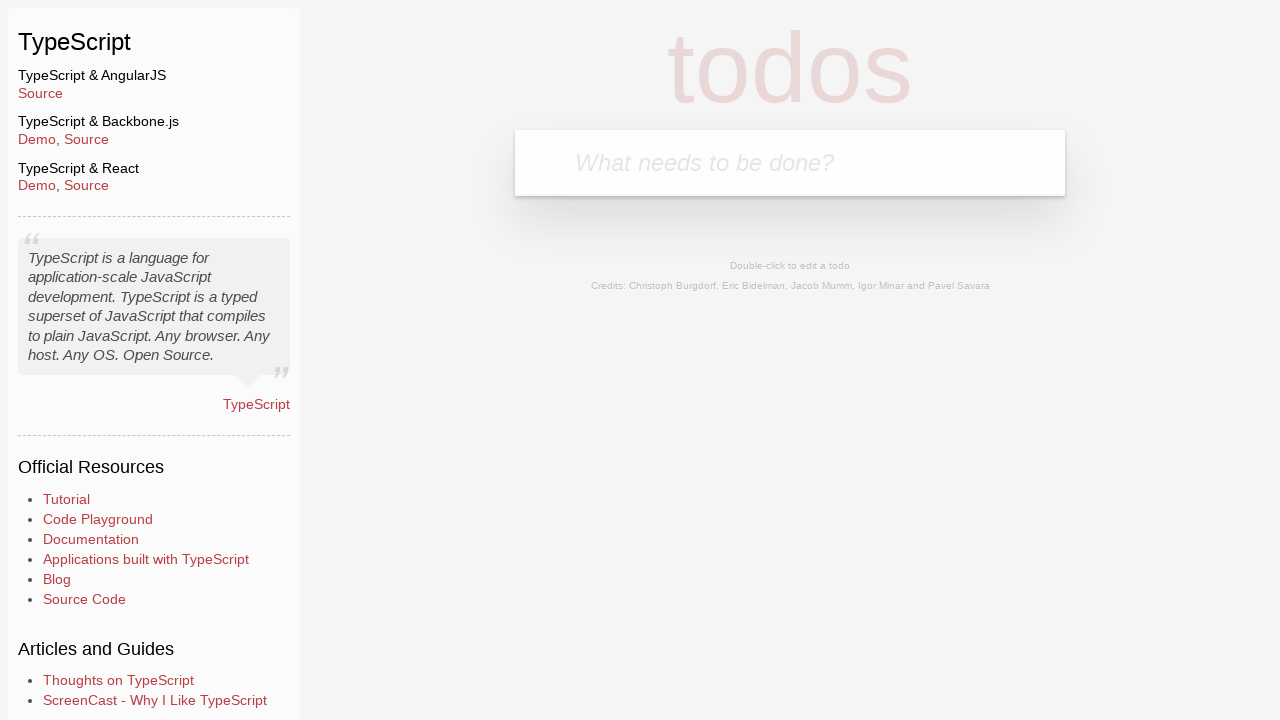

Filled new todo input with 'Lorem' on .new-todo
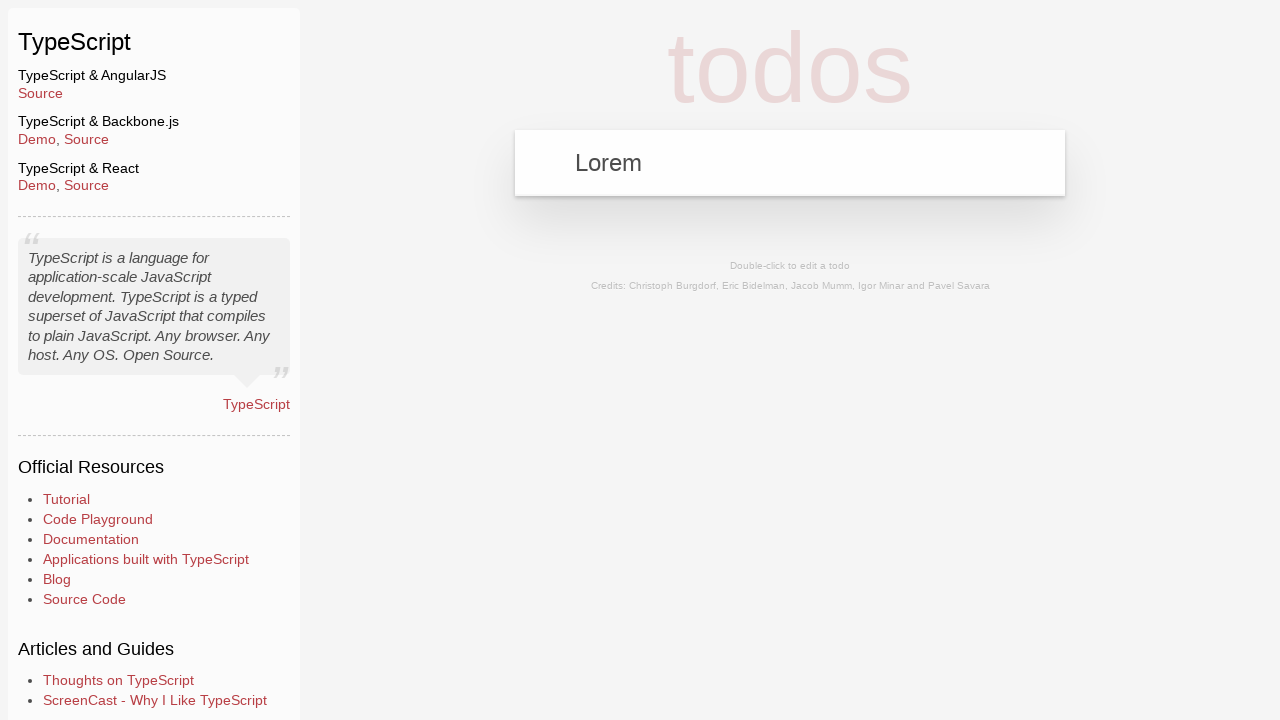

Pressed Enter to add the todo on .new-todo
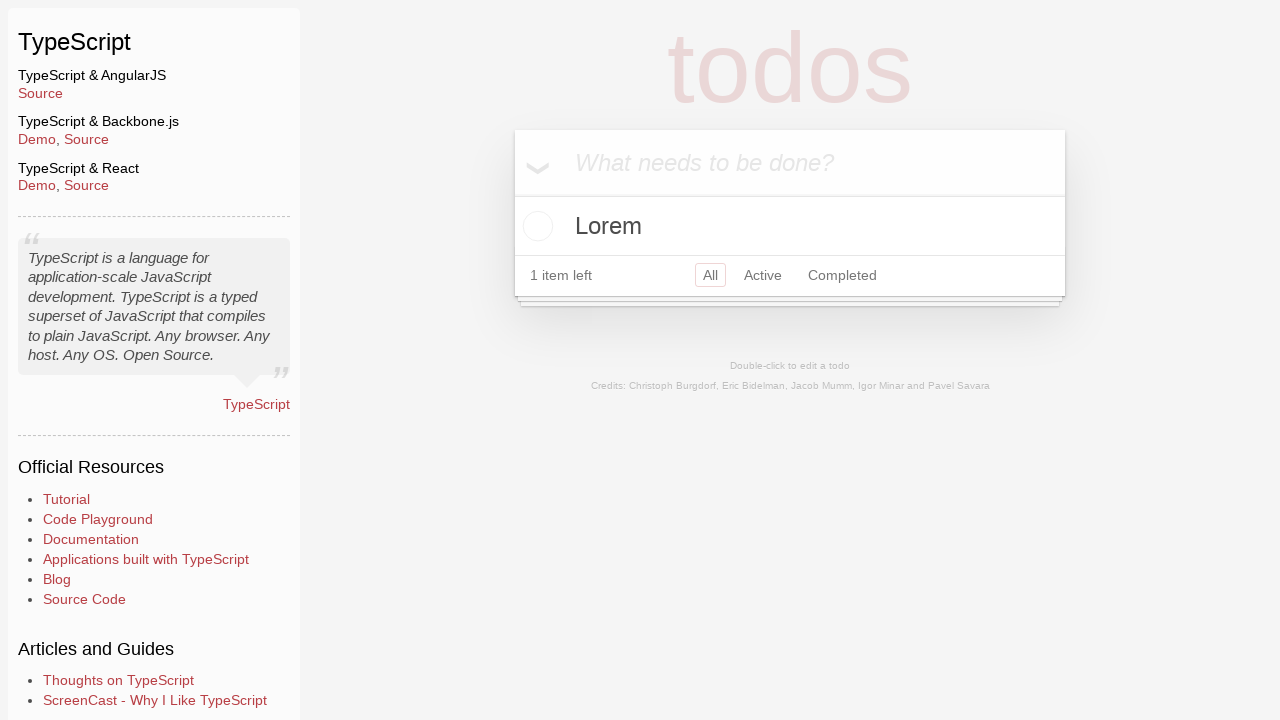

Double-clicked todo to enter edit mode at (790, 226) on text=Lorem
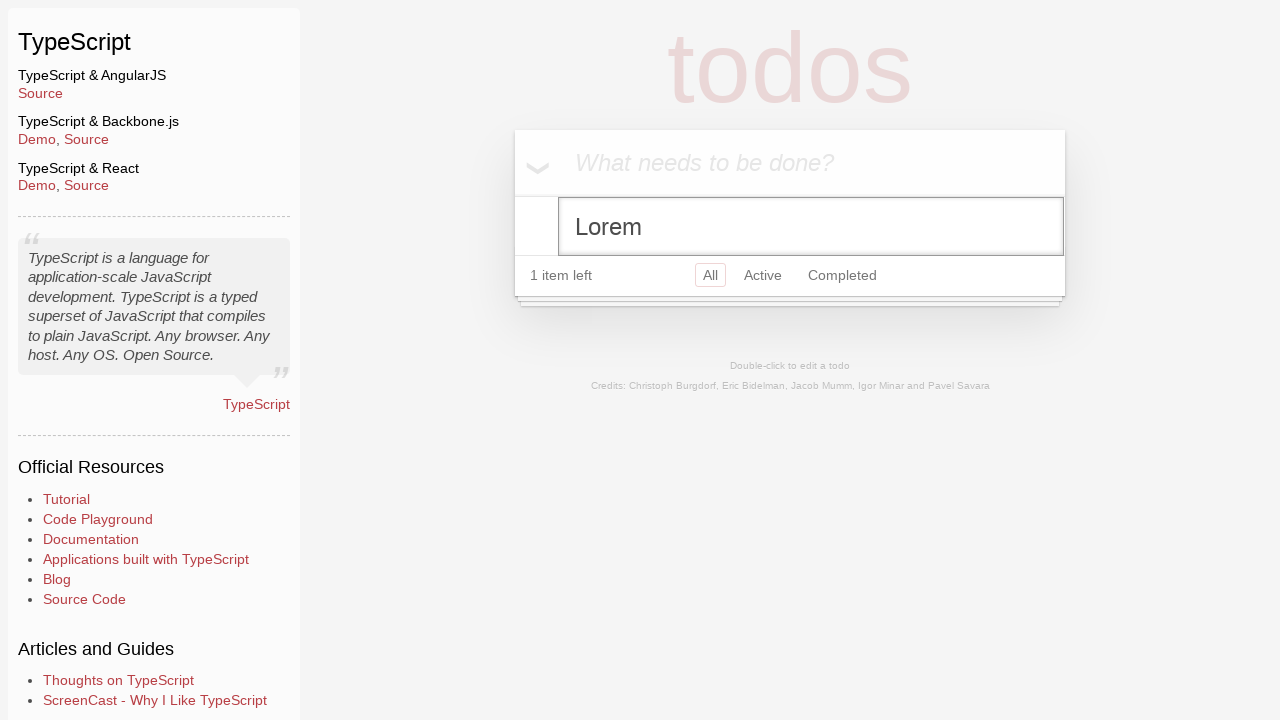

Filled edit field with '   Ipsum' (leading spaces) on .edit
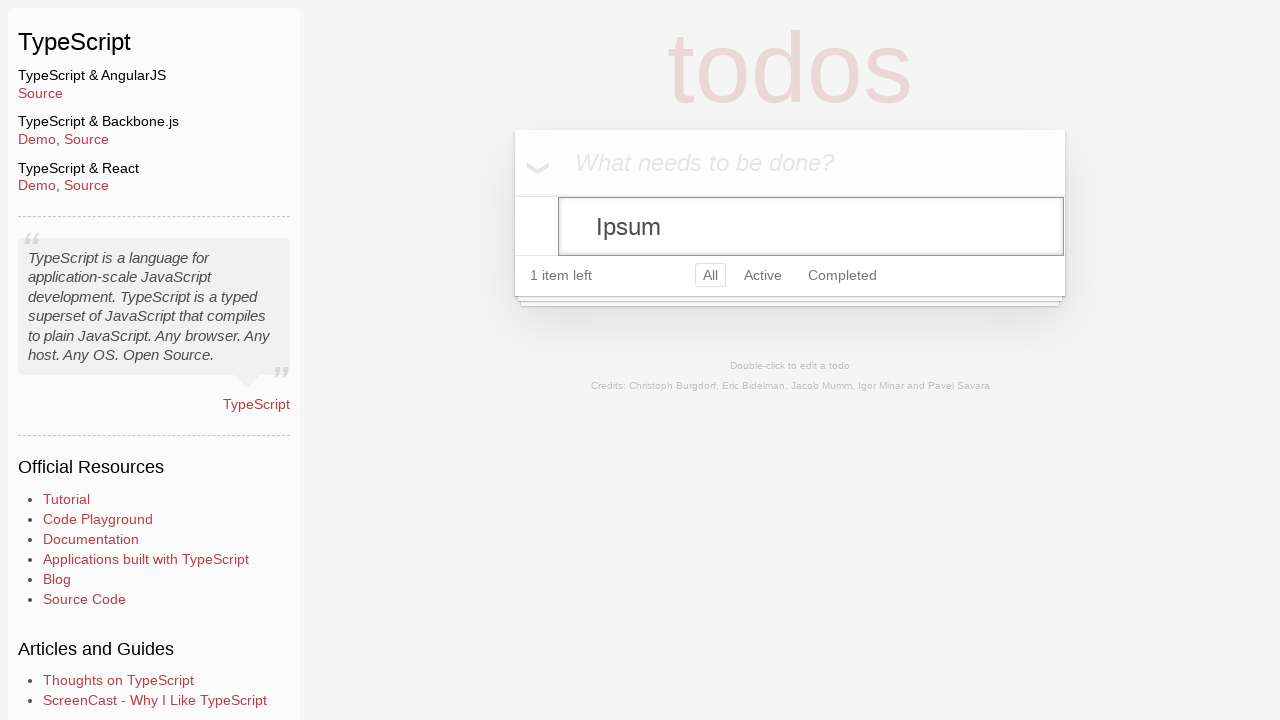

Blurred edit field to save changes
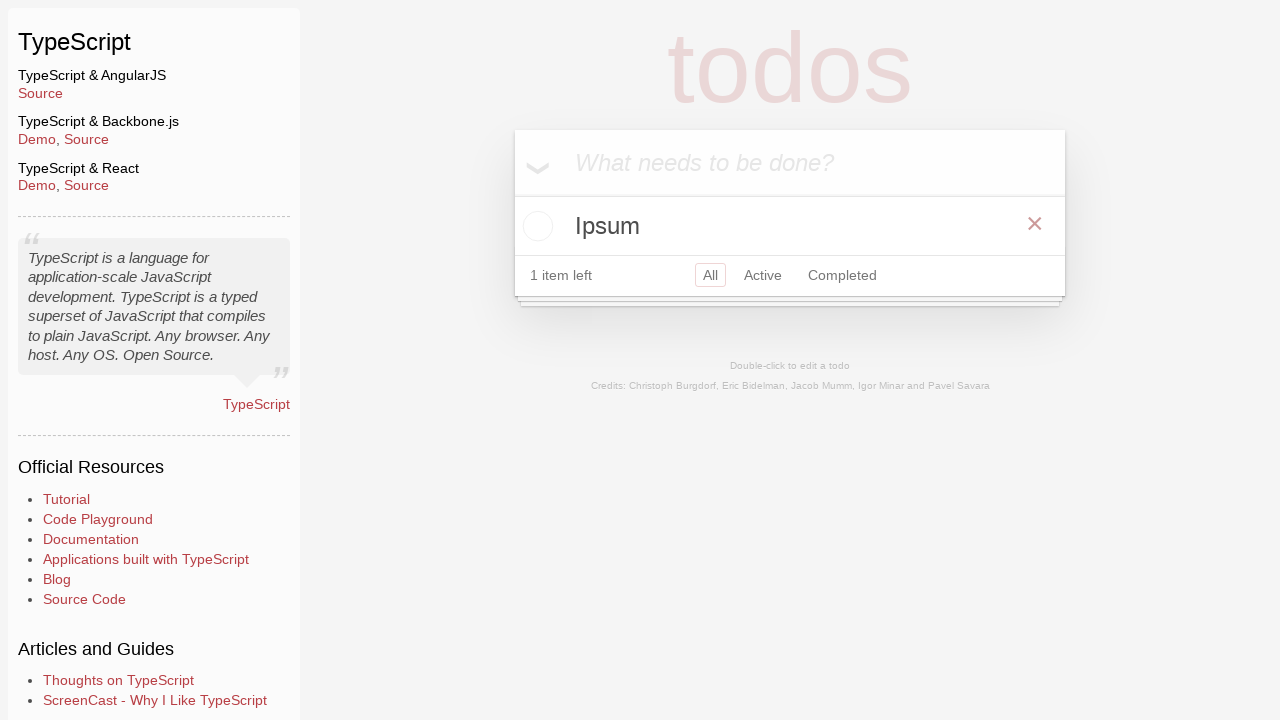

Verified that leading spaces were removed and 'Ipsum' text is visible
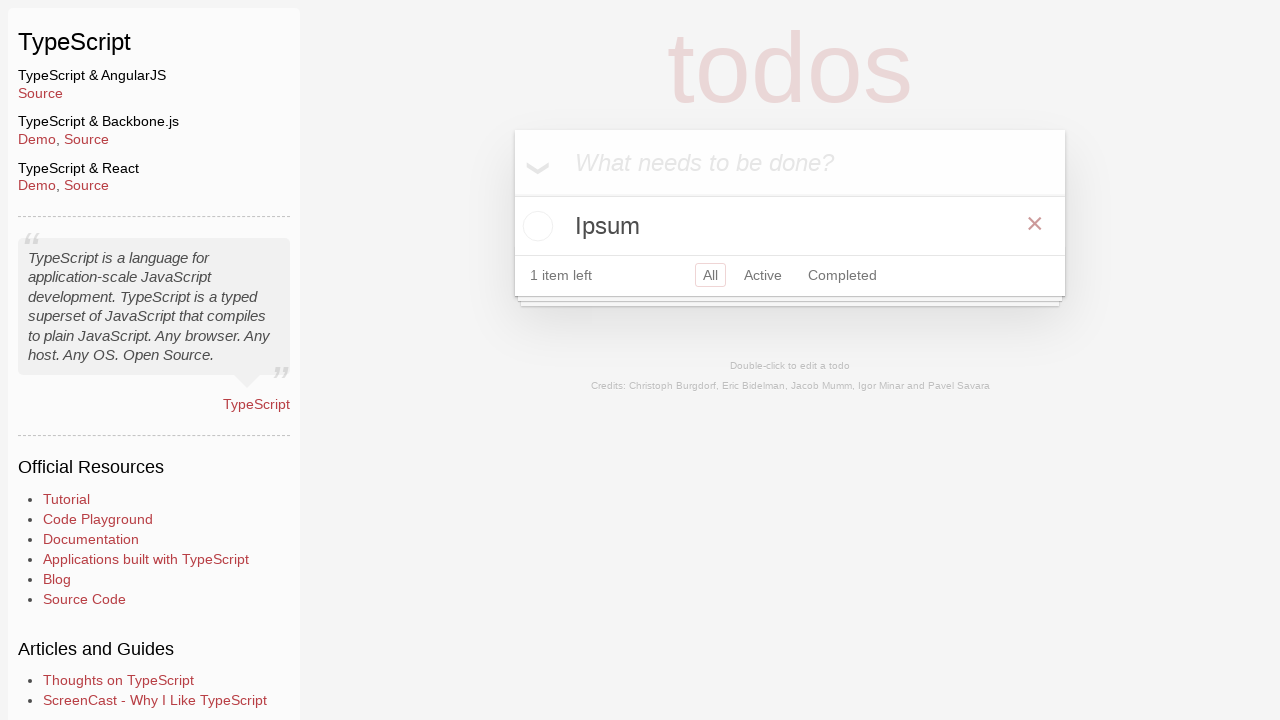

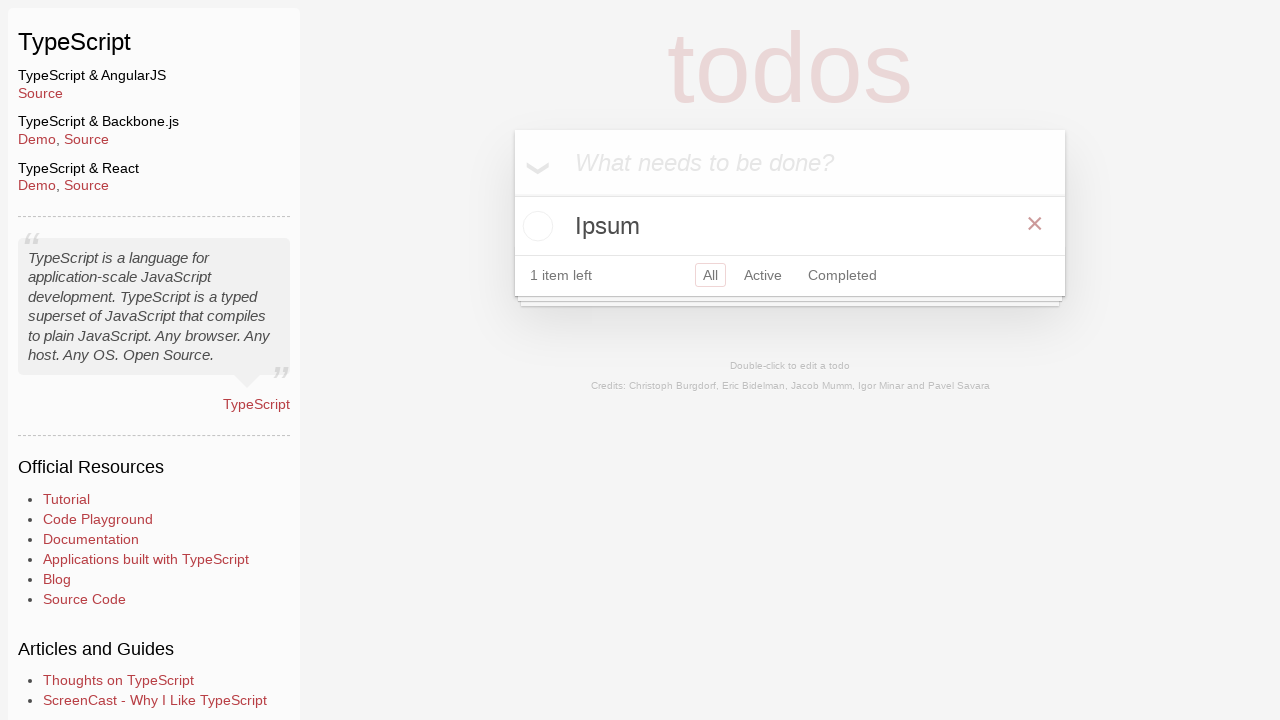